Tests multiple invalid email formats by entering each, submitting, and verifying the email field shows a red error border for each invalid format.

Starting URL: https://demoqa.com/text-box

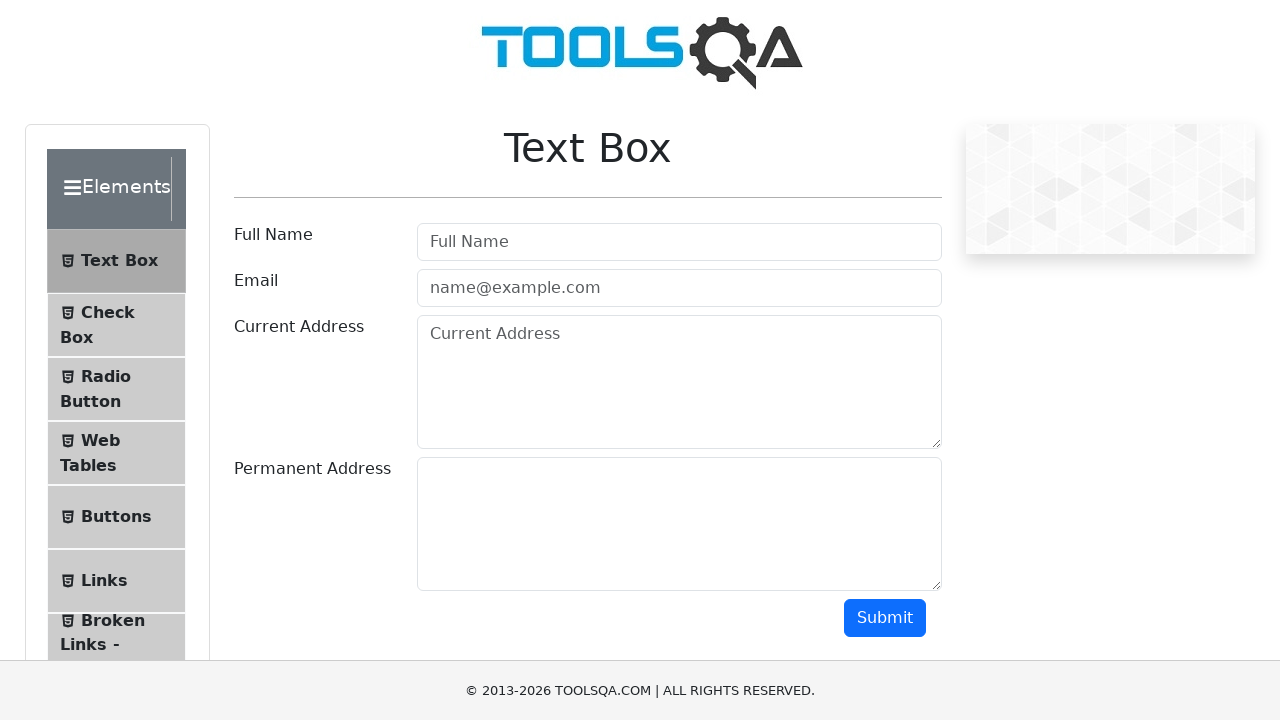

Filled email field with invalid email: 'johndoegmail.com' on #userEmail
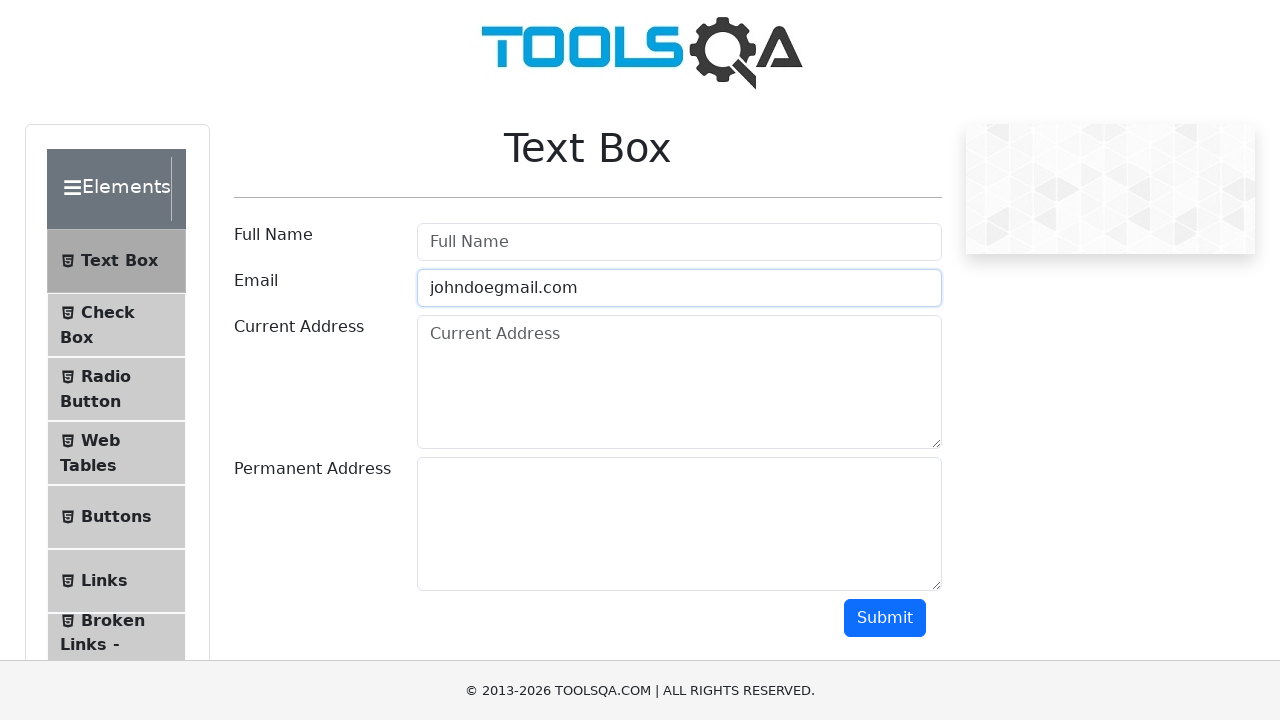

Clicked submit button to attempt form submission at (885, 618) on #submit
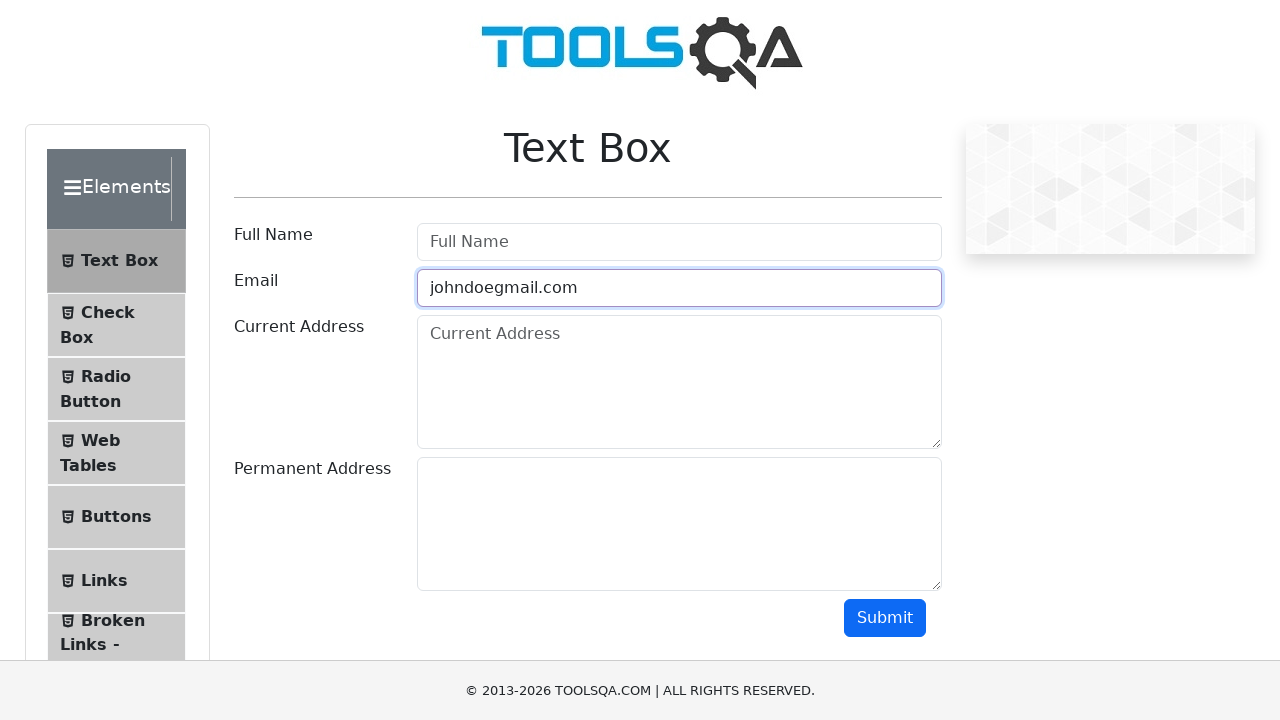

Waited 500ms for validation to complete
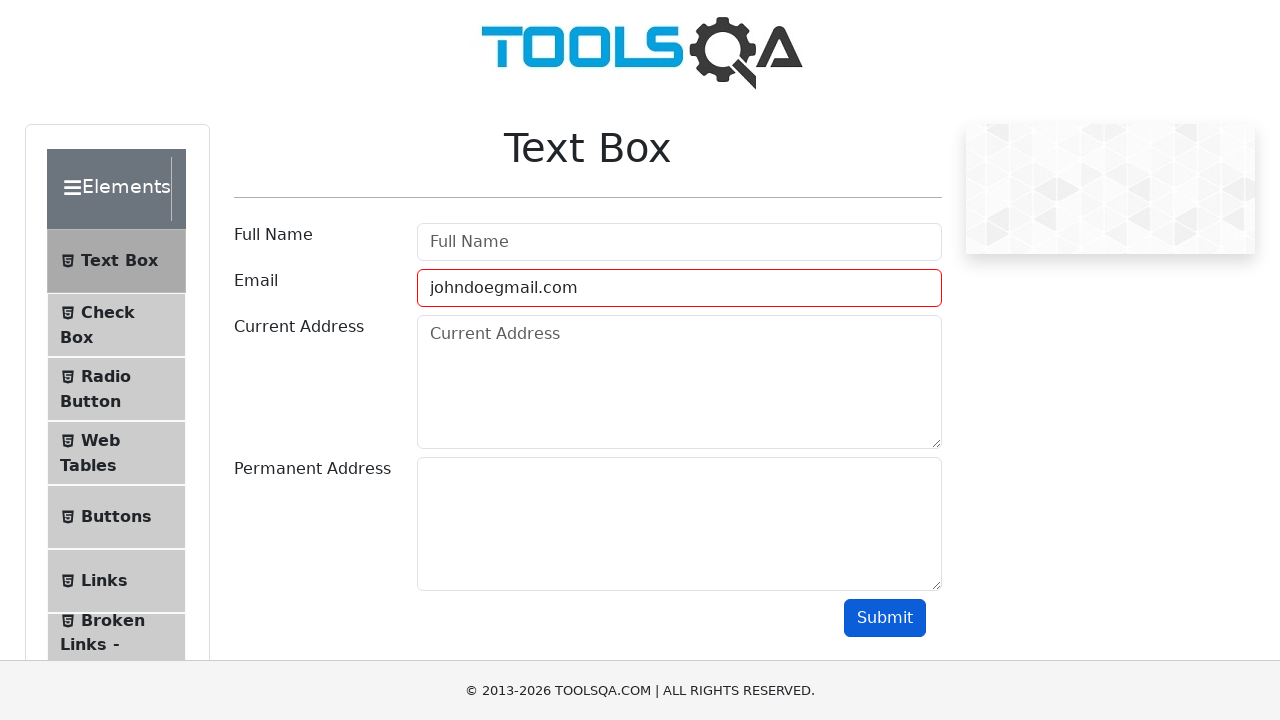

Verified email field shows red error border for invalid email: 'johndoegmail.com'
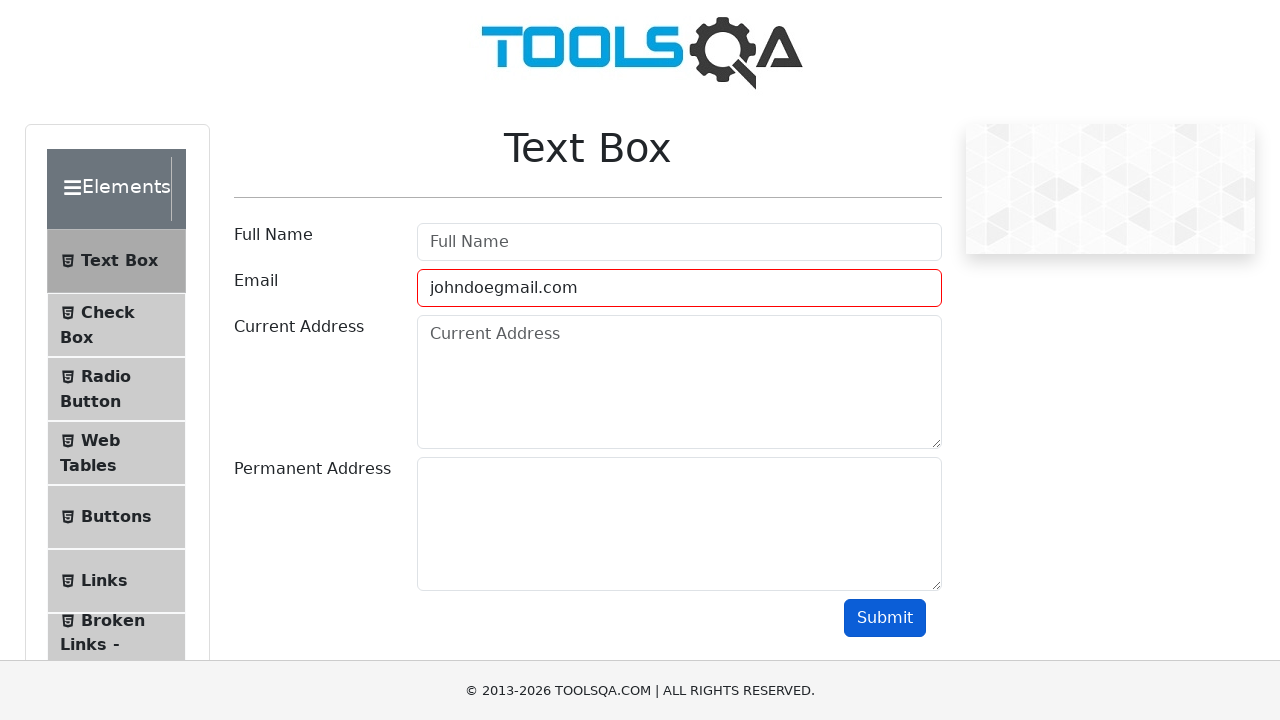

Cleared email field for next test iteration on #userEmail
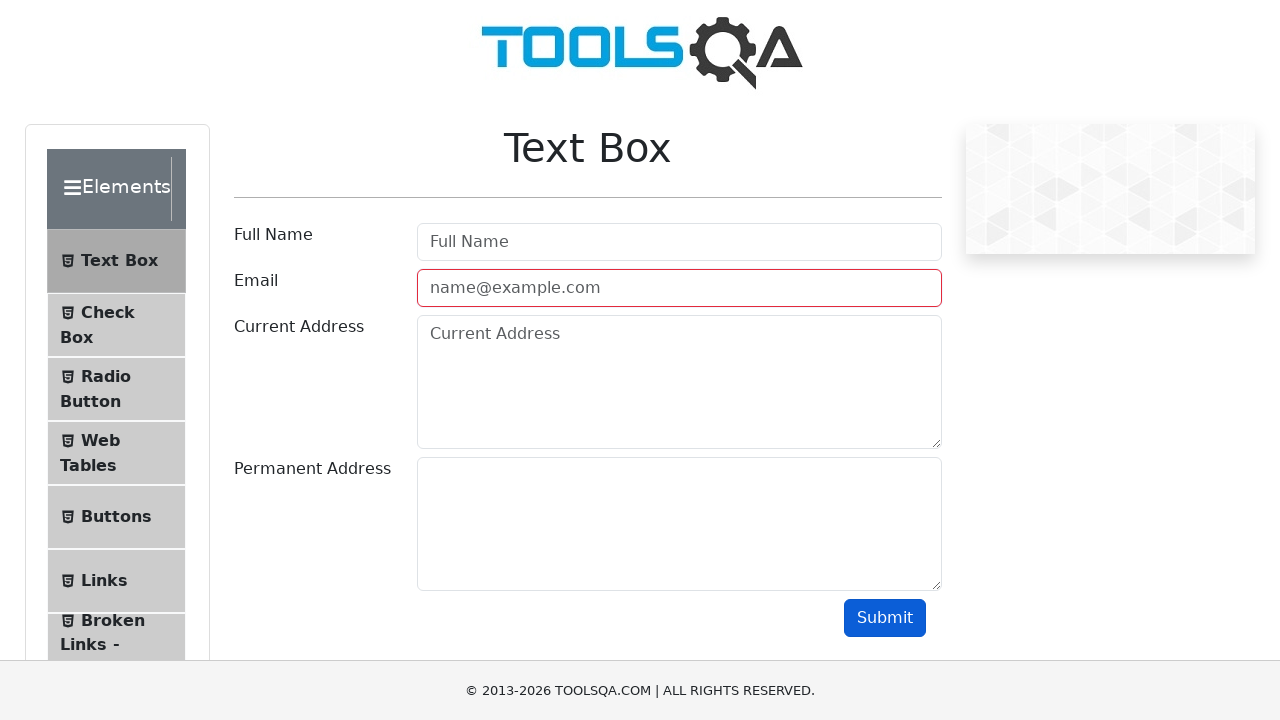

Filled email field with invalid email: 'john.doe@com' on #userEmail
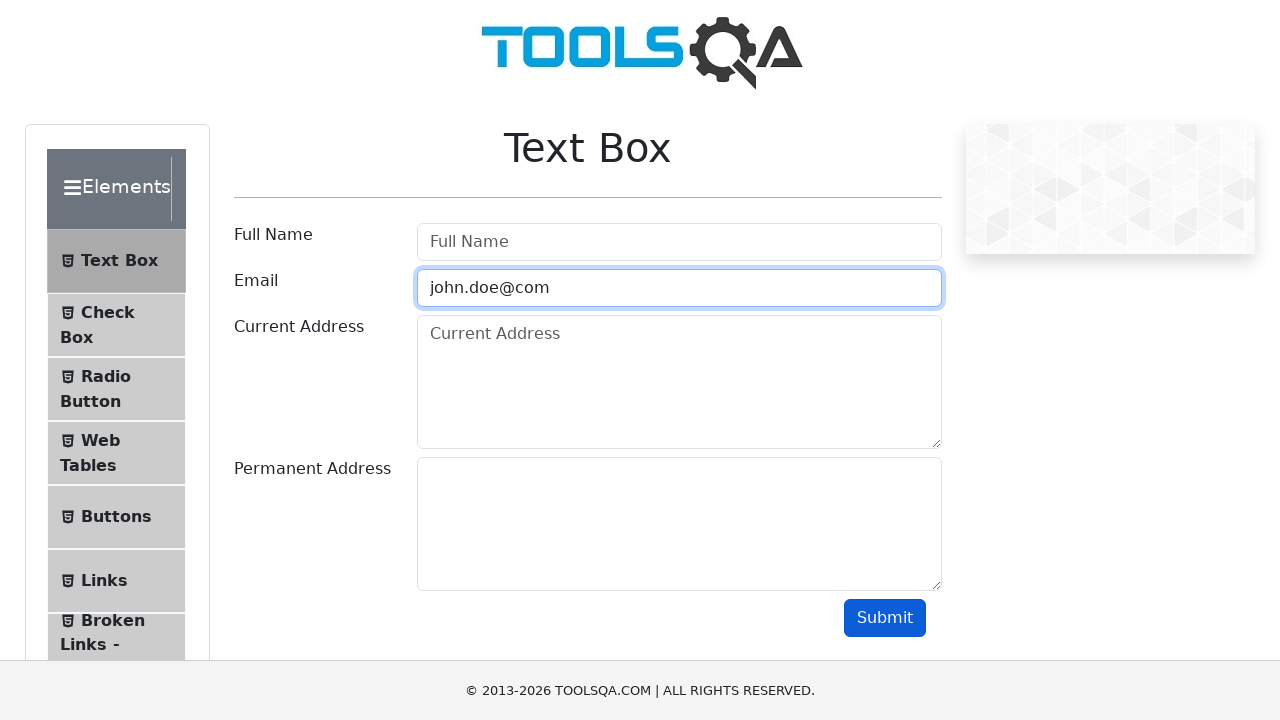

Clicked submit button to attempt form submission at (885, 618) on #submit
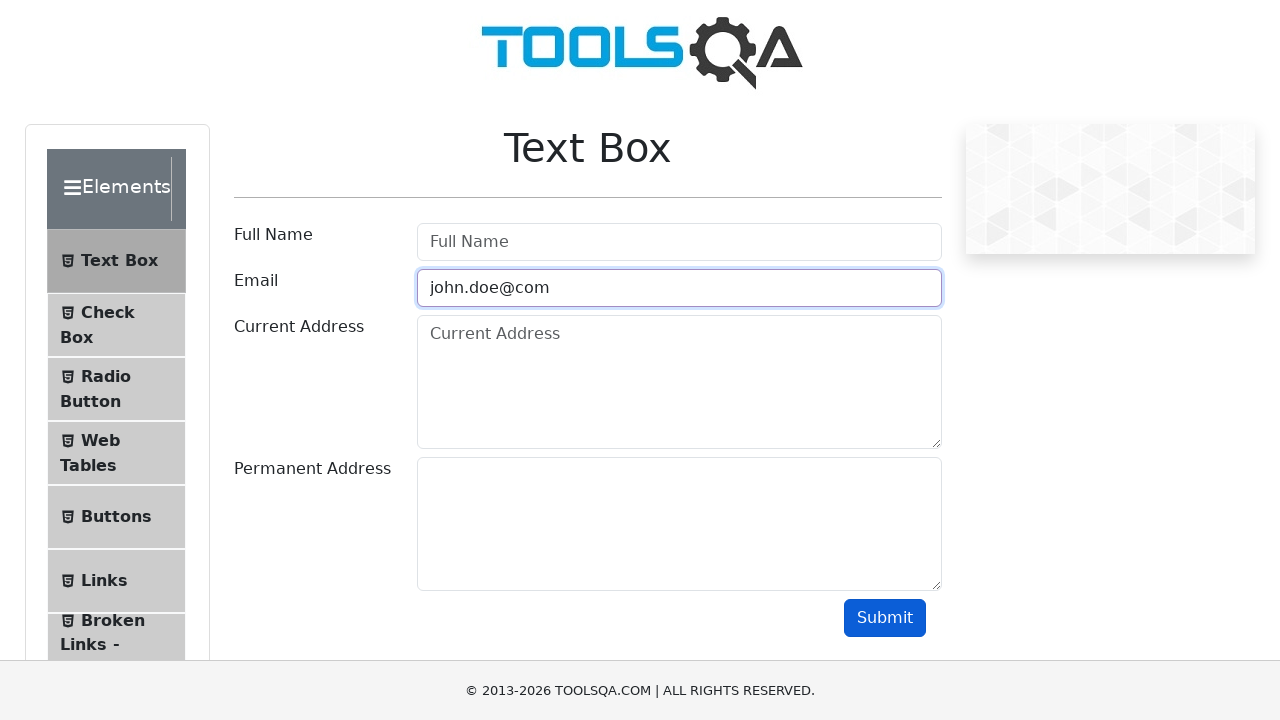

Waited 500ms for validation to complete
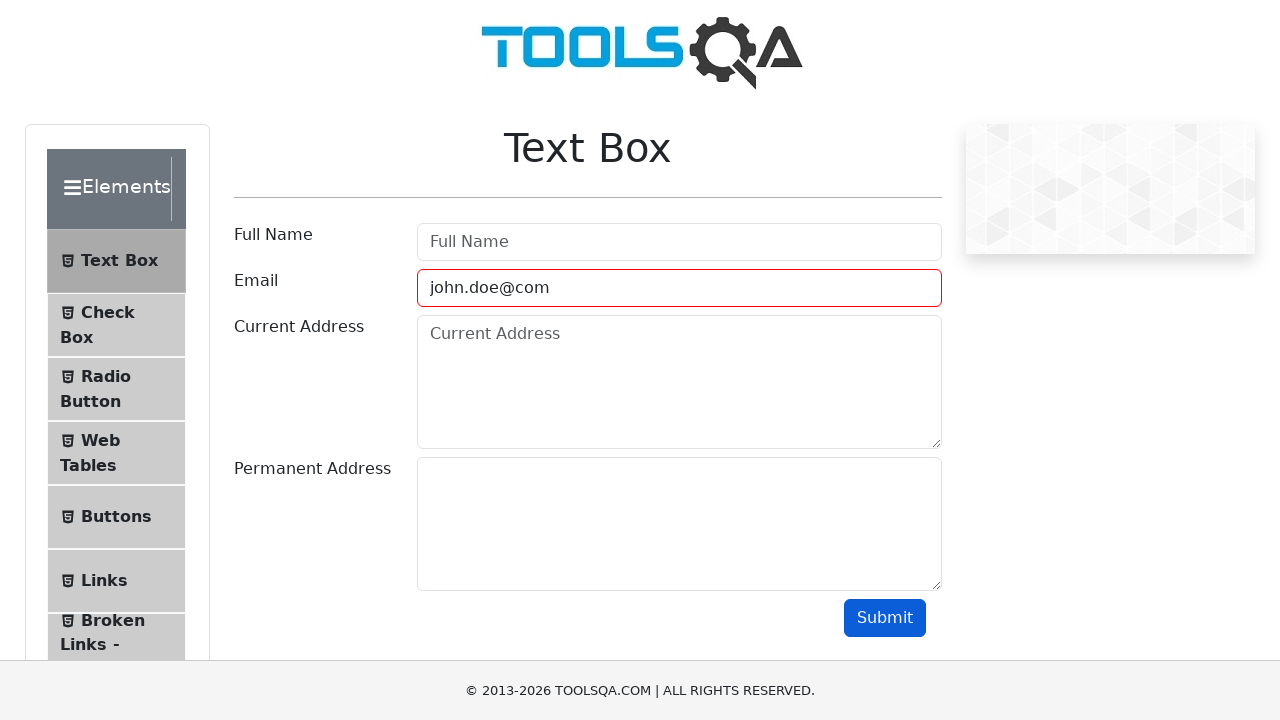

Verified email field shows red error border for invalid email: 'john.doe@com'
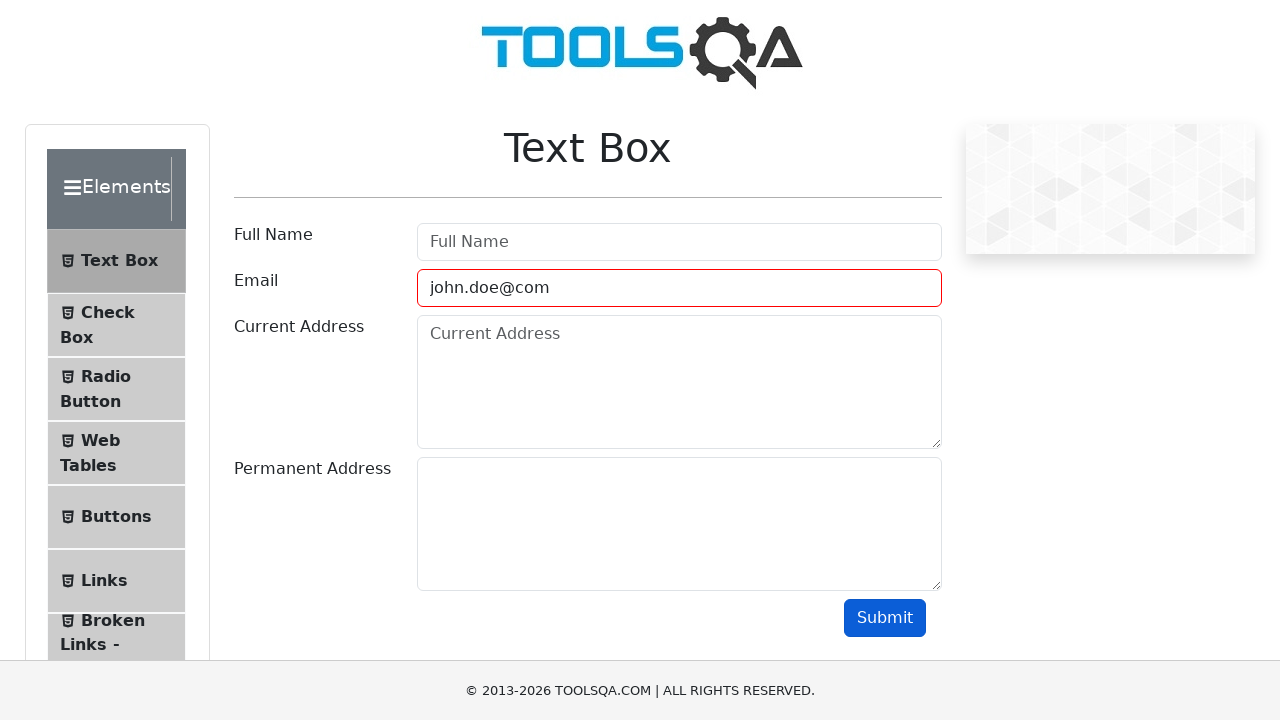

Cleared email field for next test iteration on #userEmail
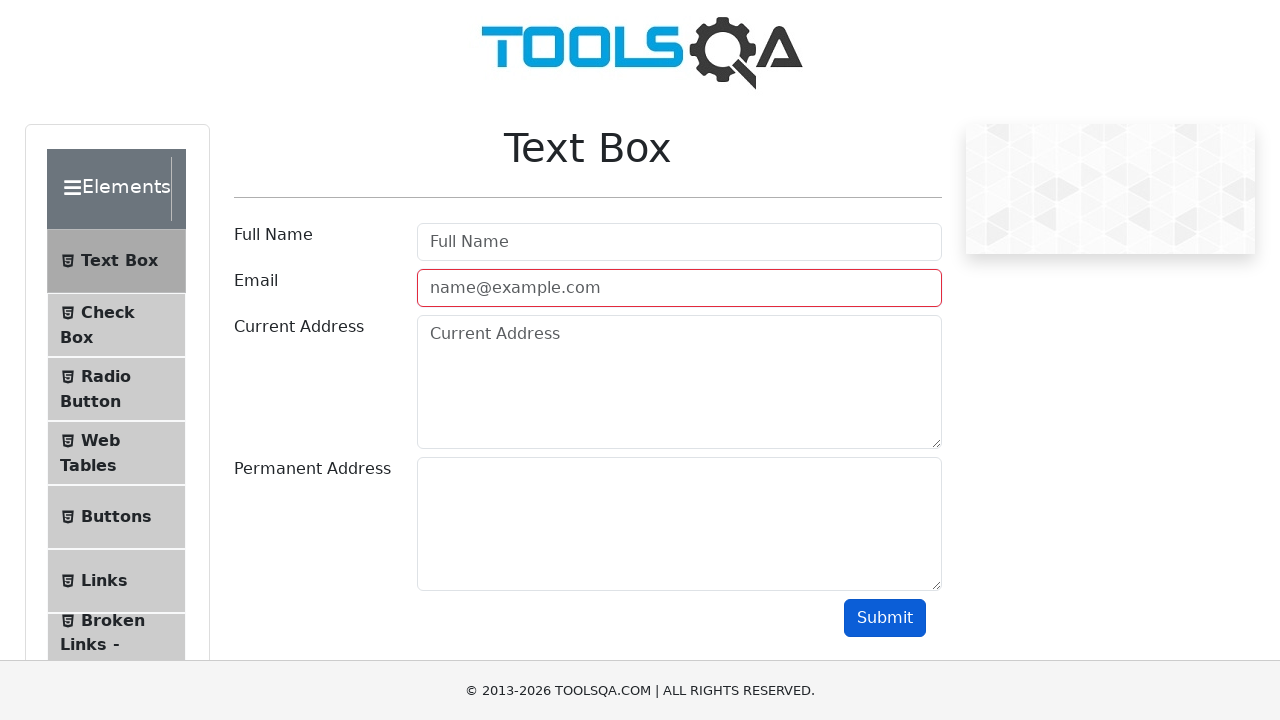

Filled email field with invalid email: 'john.doe@example.' on #userEmail
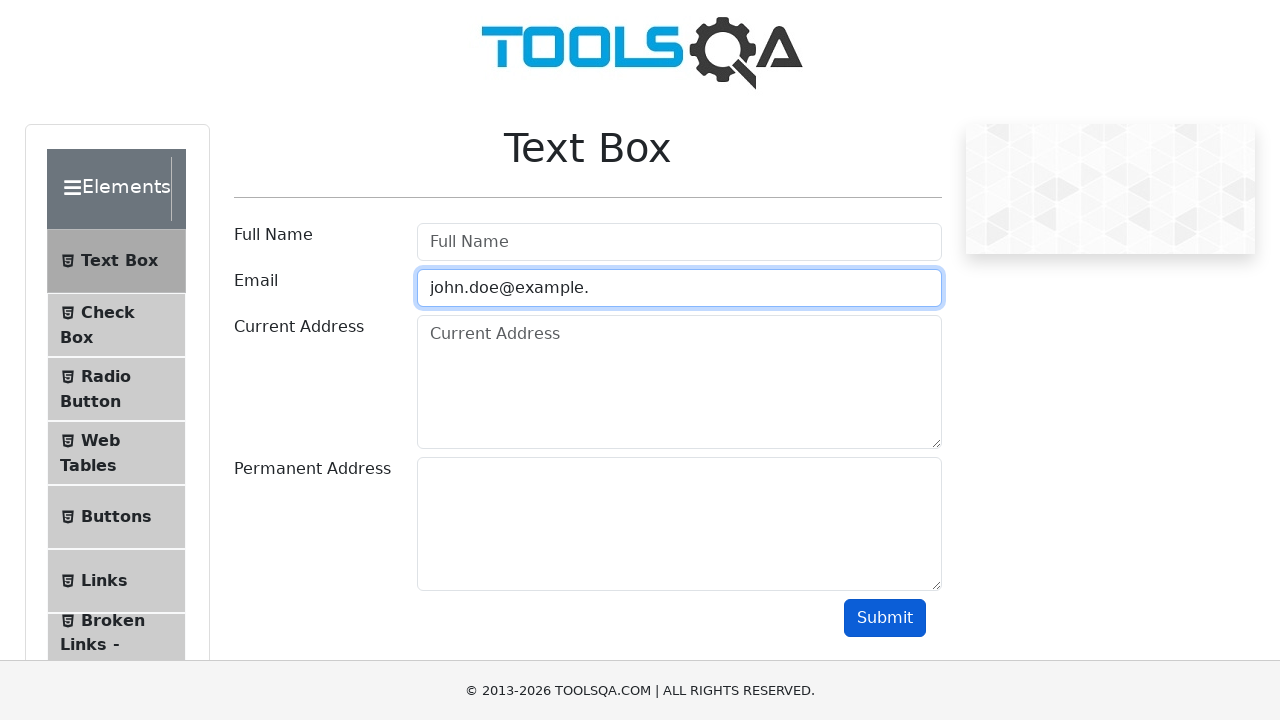

Clicked submit button to attempt form submission at (885, 618) on #submit
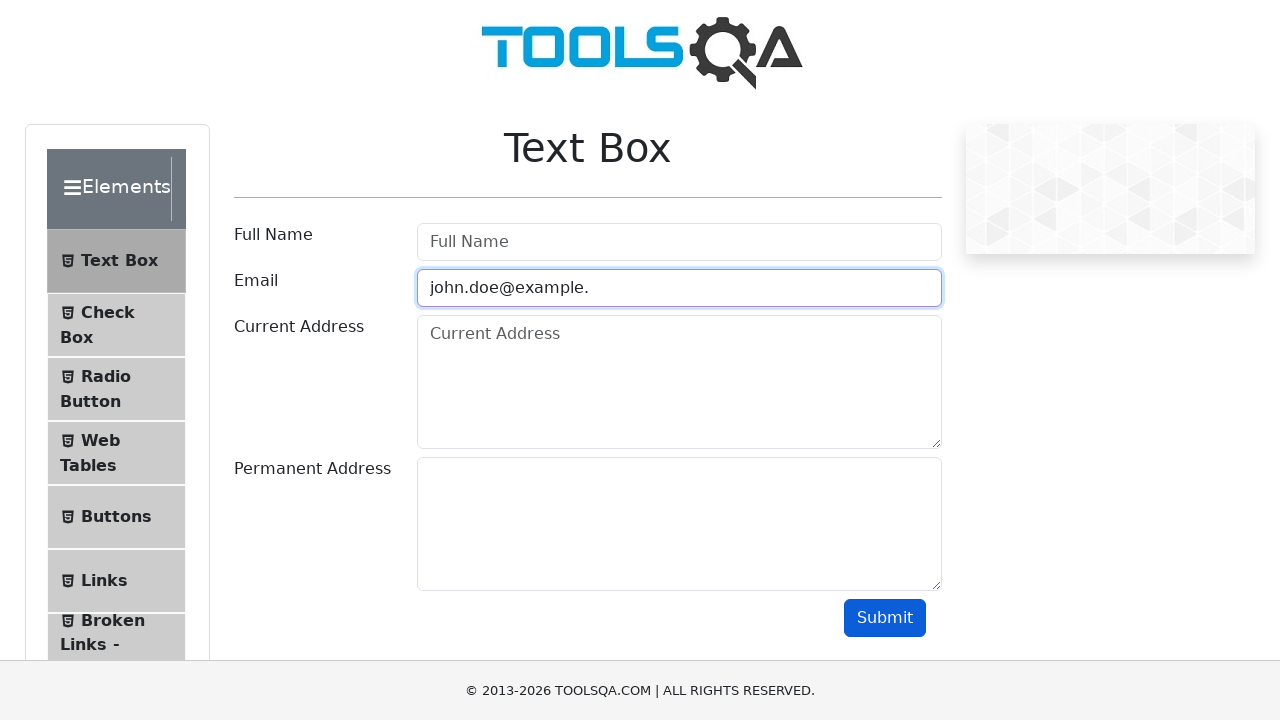

Waited 500ms for validation to complete
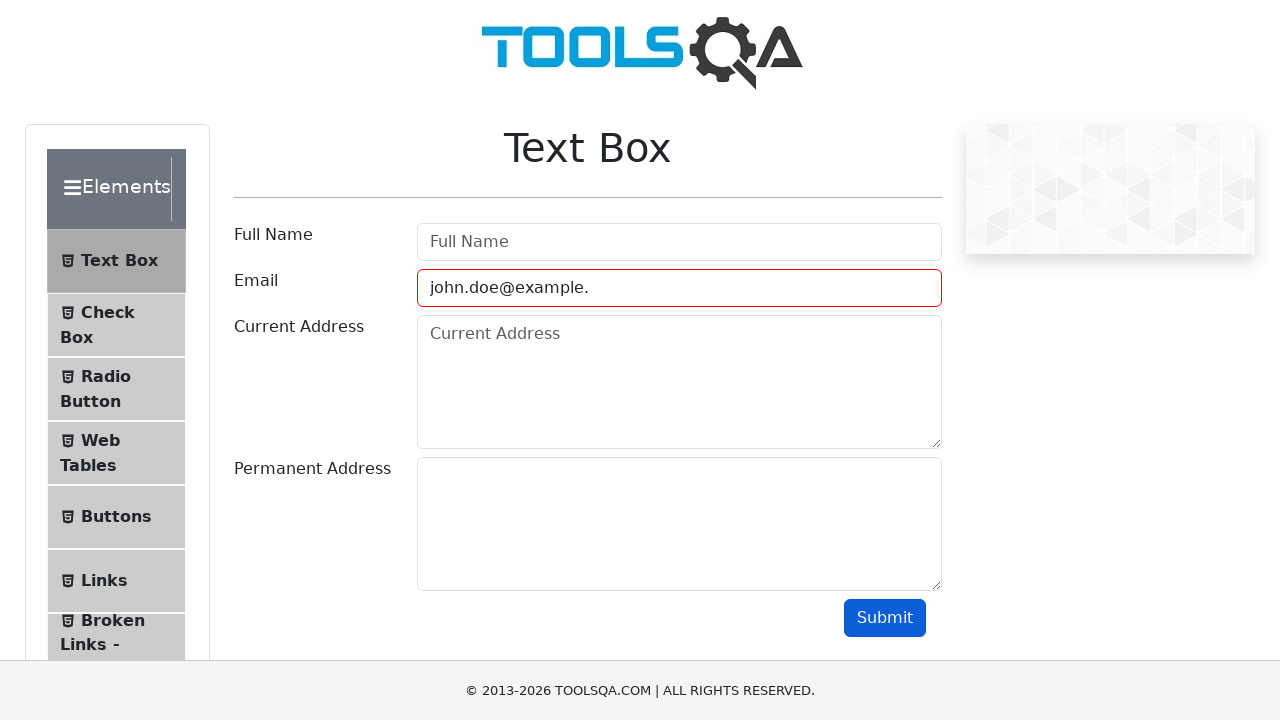

Verified email field shows red error border for invalid email: 'john.doe@example.'
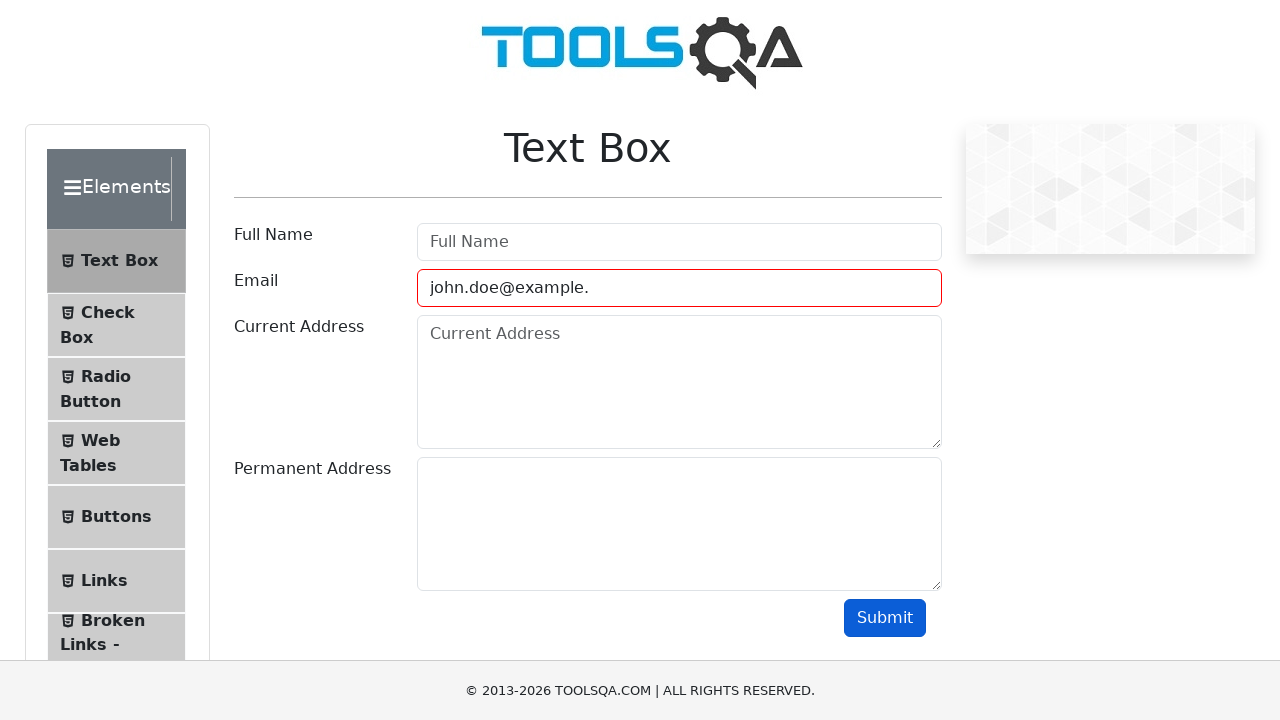

Cleared email field for next test iteration on #userEmail
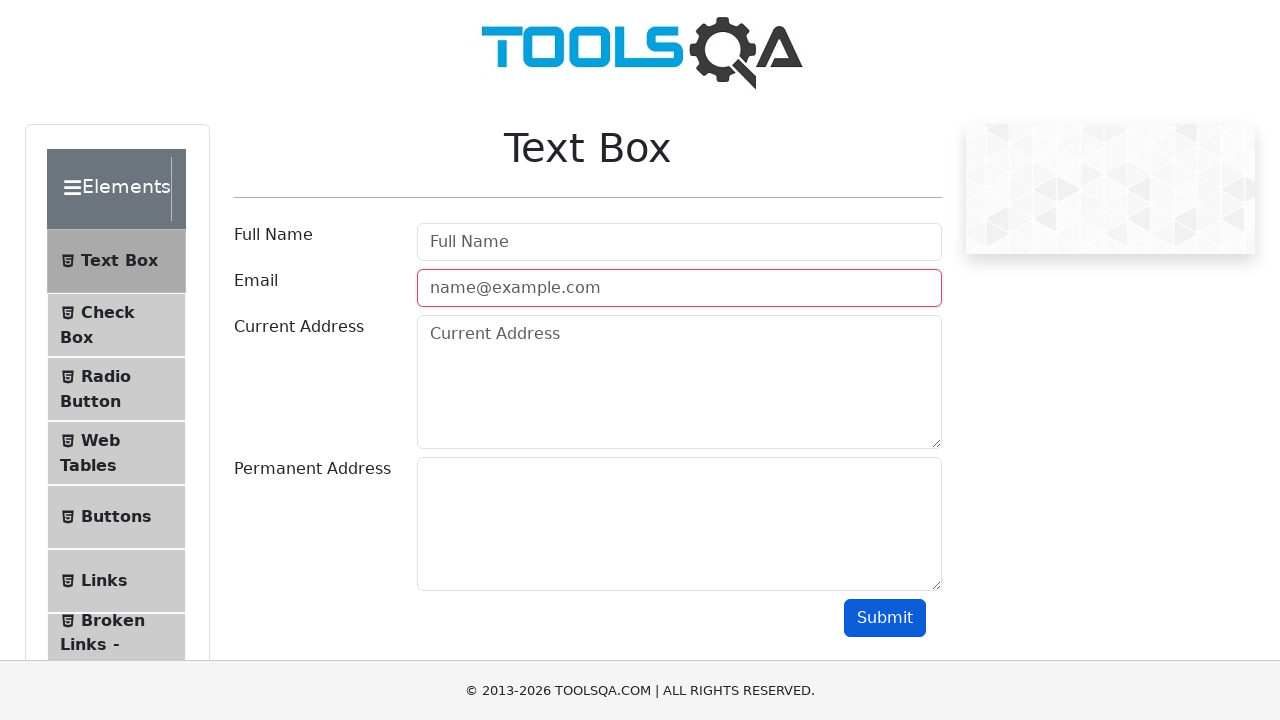

Filled email field with invalid email: 'john@doe@example.com' on #userEmail
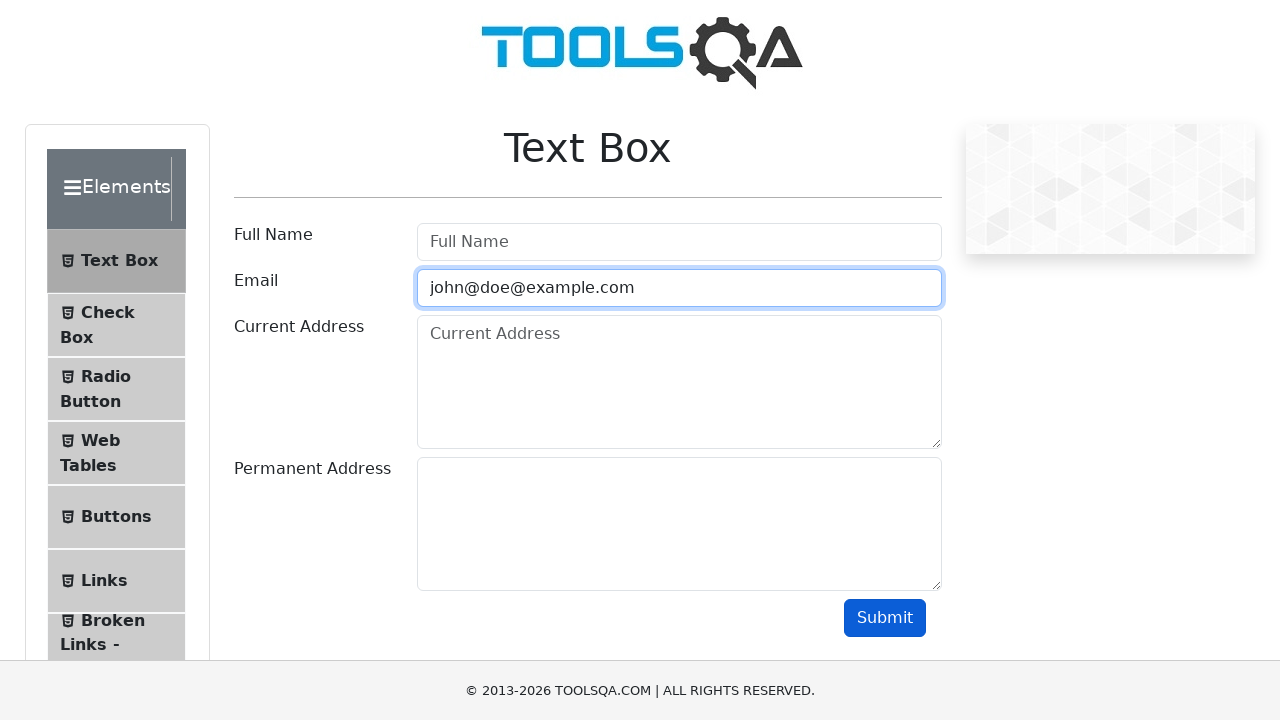

Clicked submit button to attempt form submission at (885, 618) on #submit
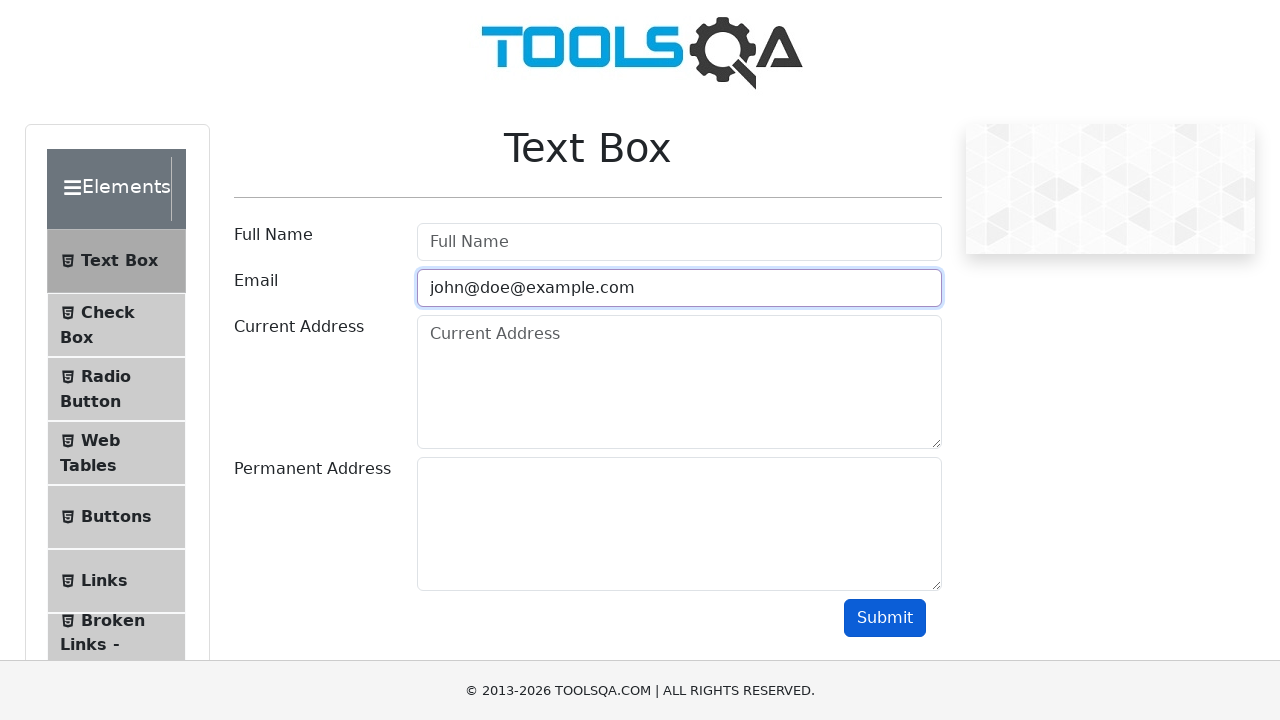

Waited 500ms for validation to complete
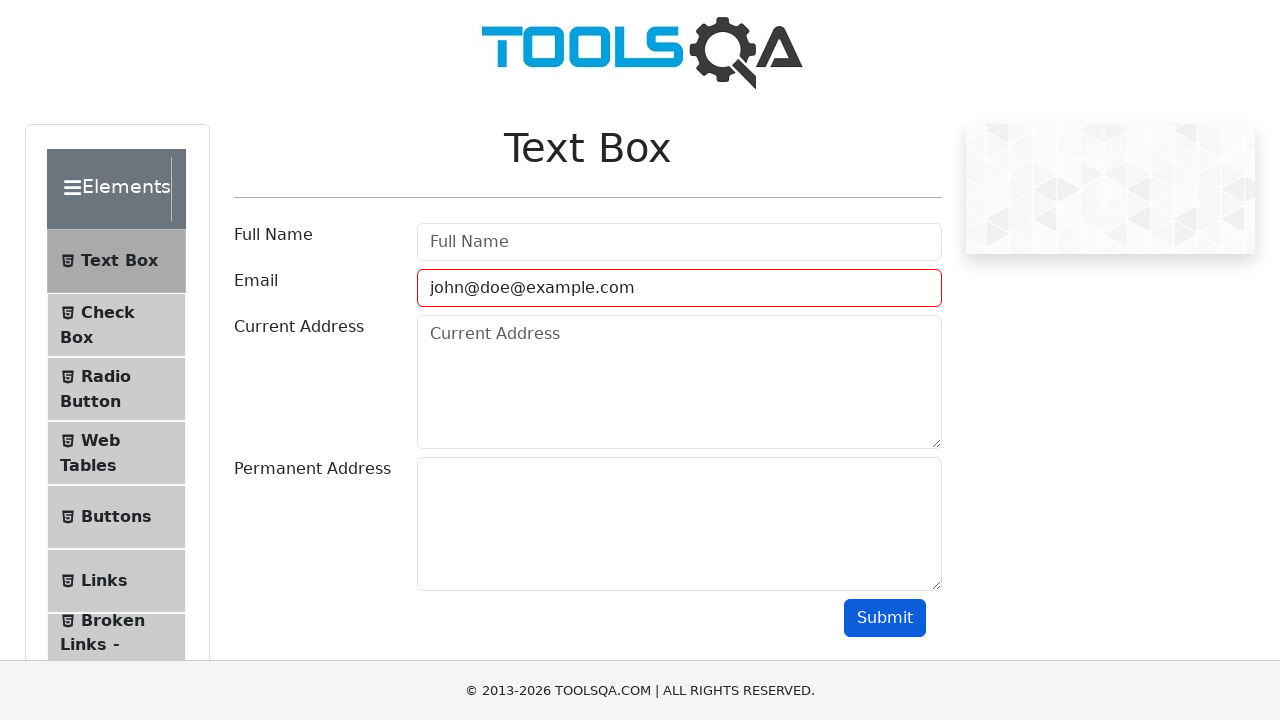

Verified email field shows red error border for invalid email: 'john@doe@example.com'
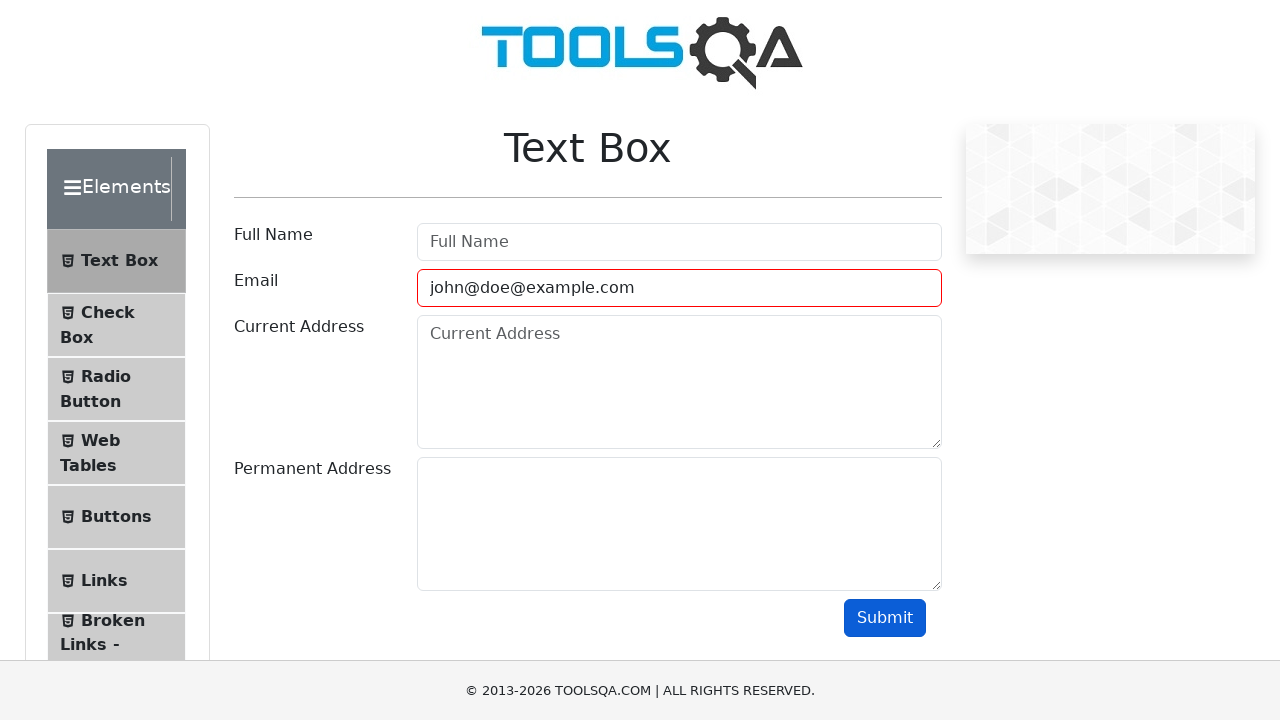

Cleared email field for next test iteration on #userEmail
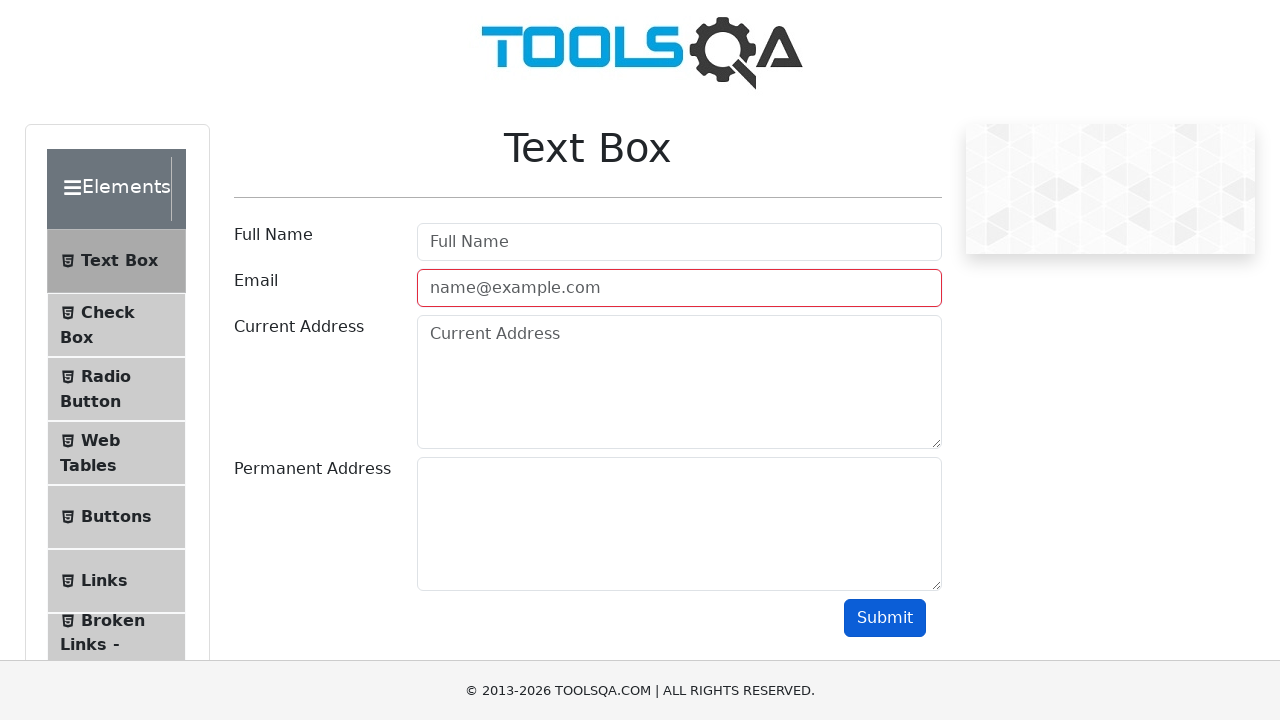

Filled email field with invalid email: 'john.doe@example.c' on #userEmail
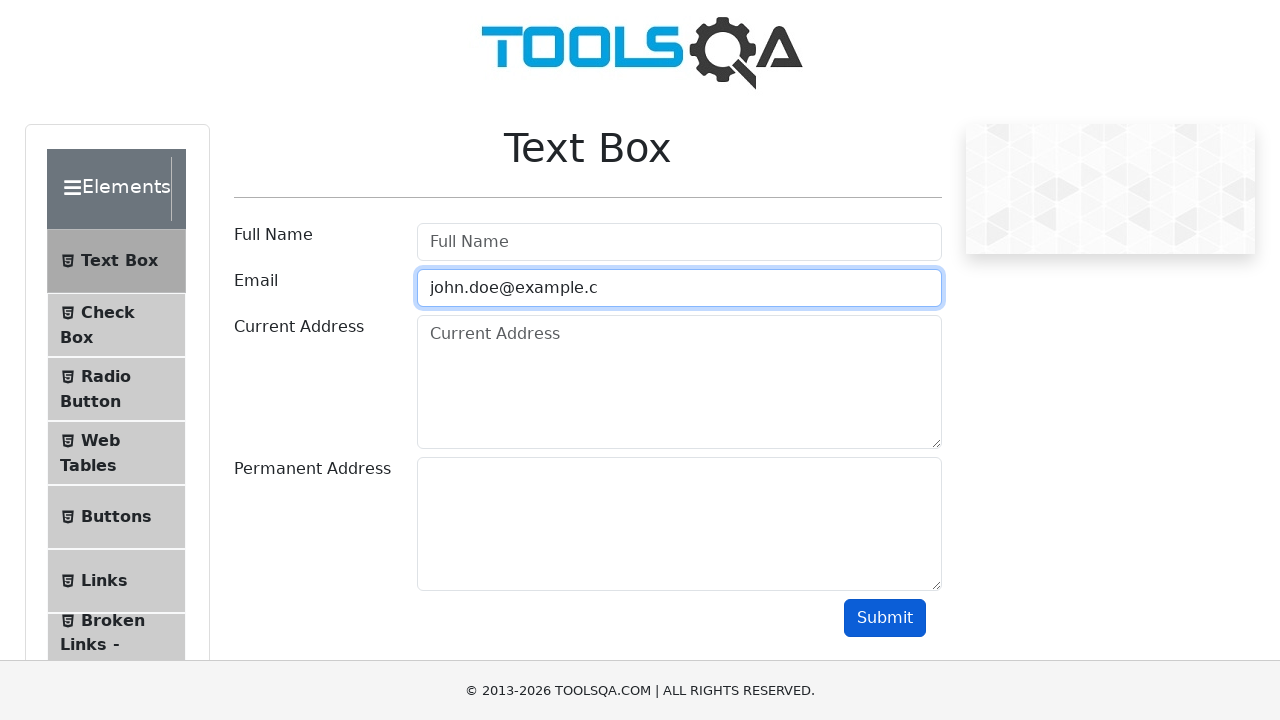

Clicked submit button to attempt form submission at (885, 618) on #submit
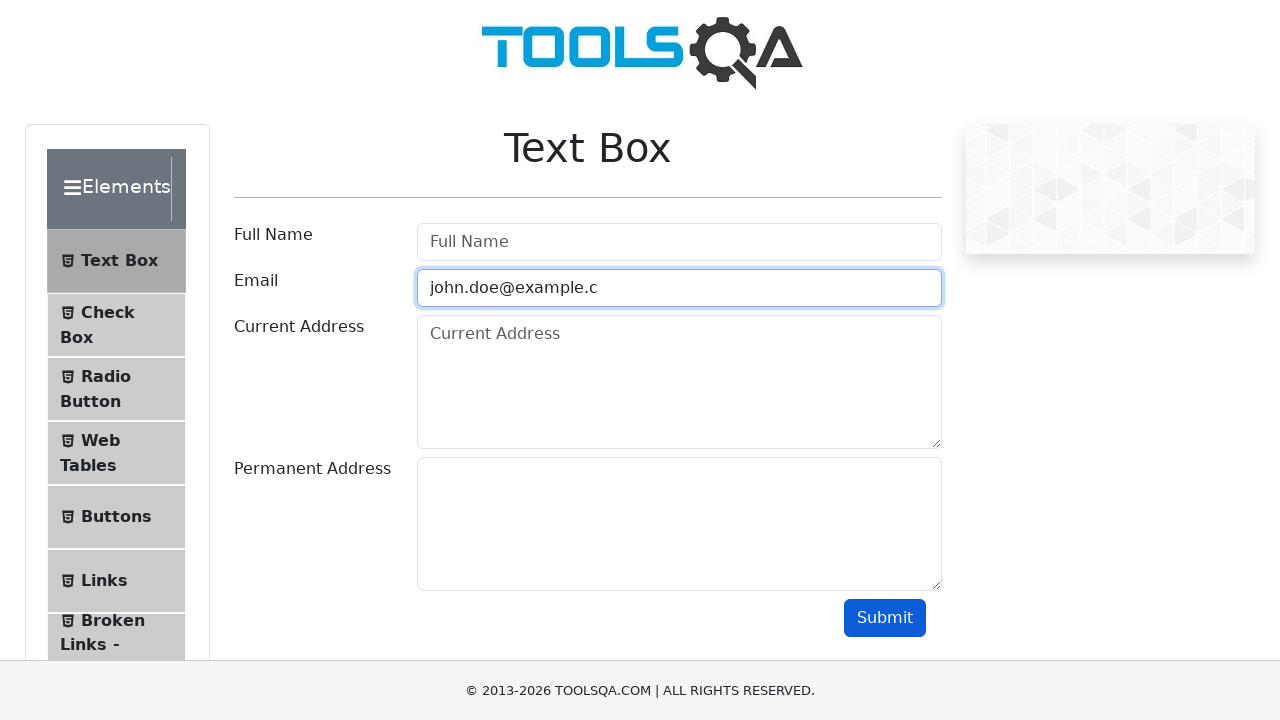

Waited 500ms for validation to complete
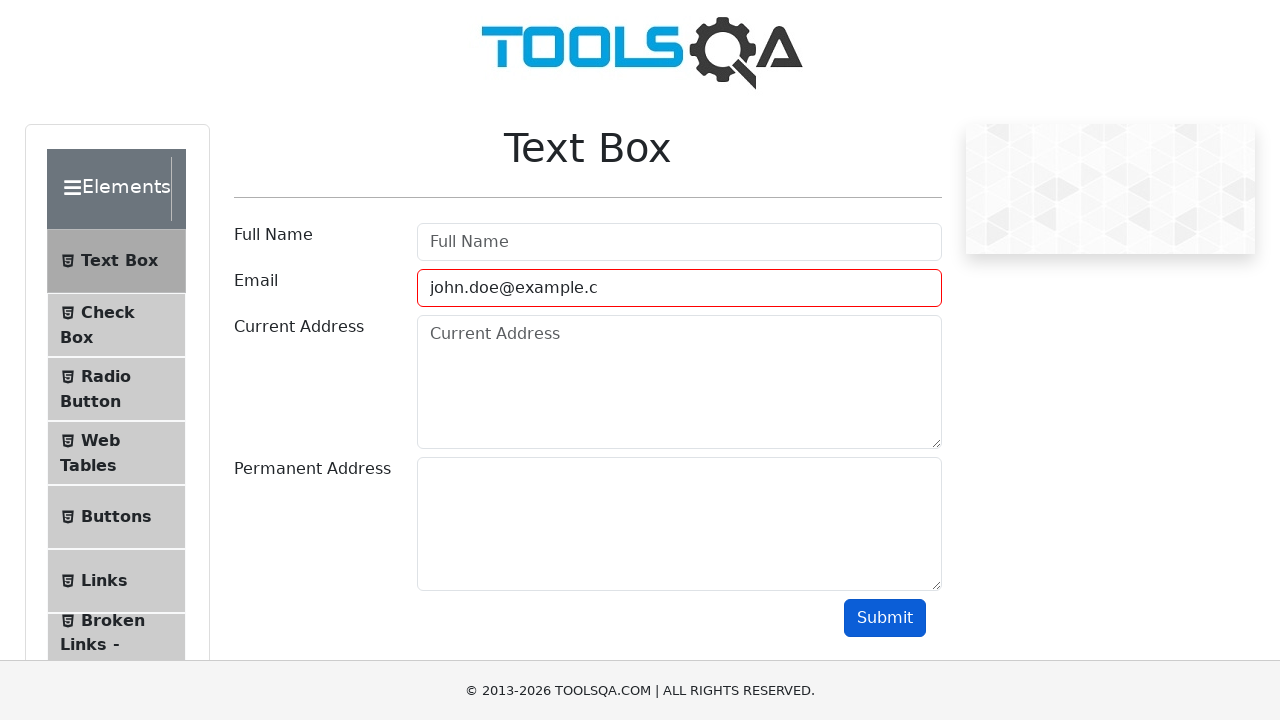

Verified email field shows red error border for invalid email: 'john.doe@example.c'
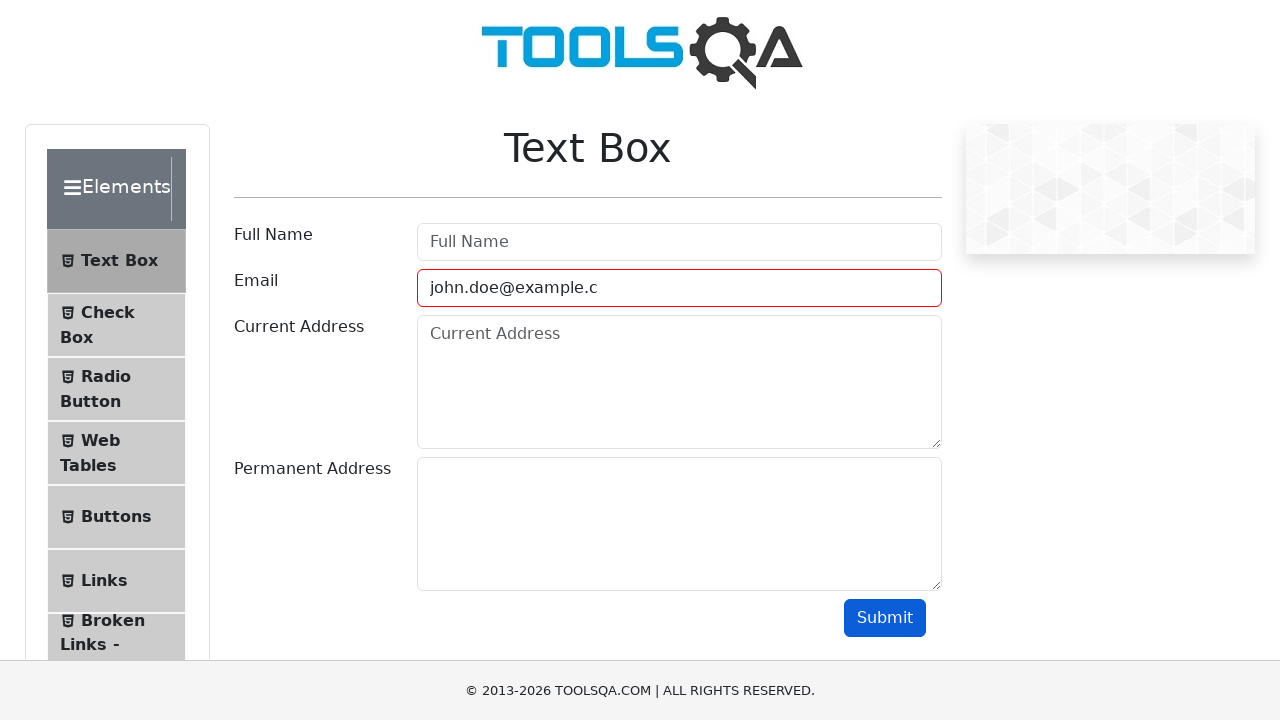

Cleared email field for next test iteration on #userEmail
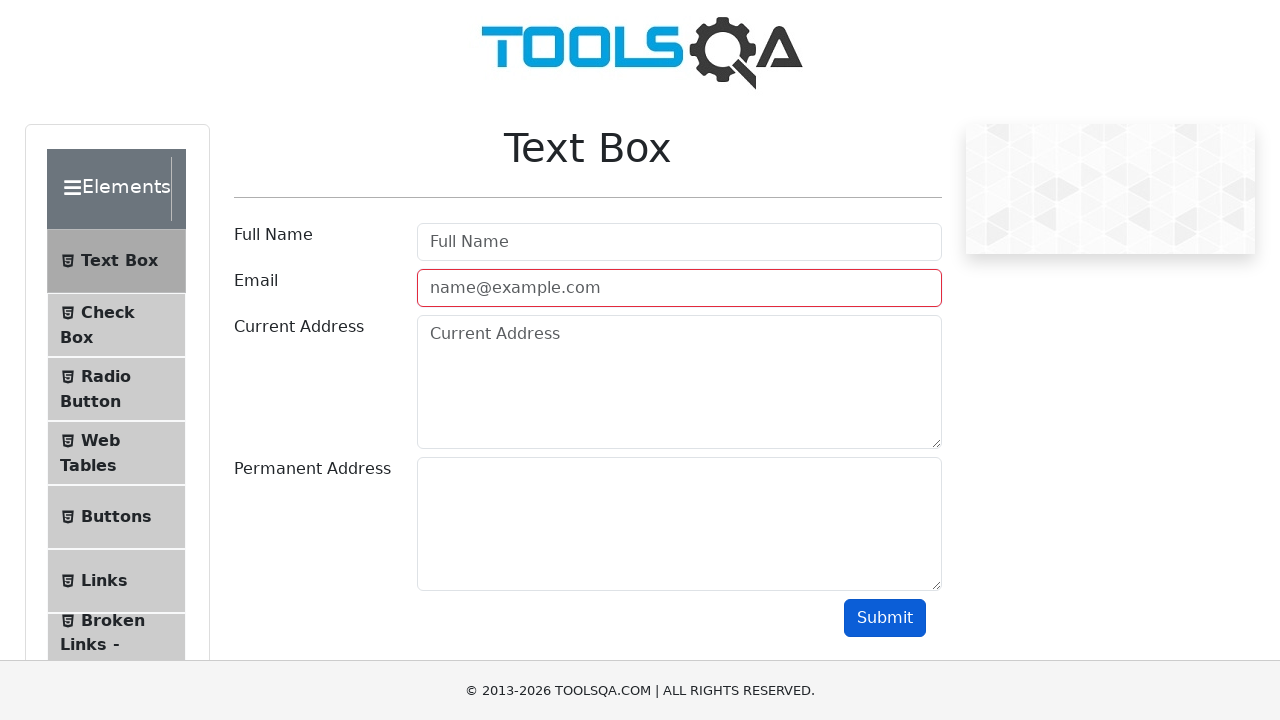

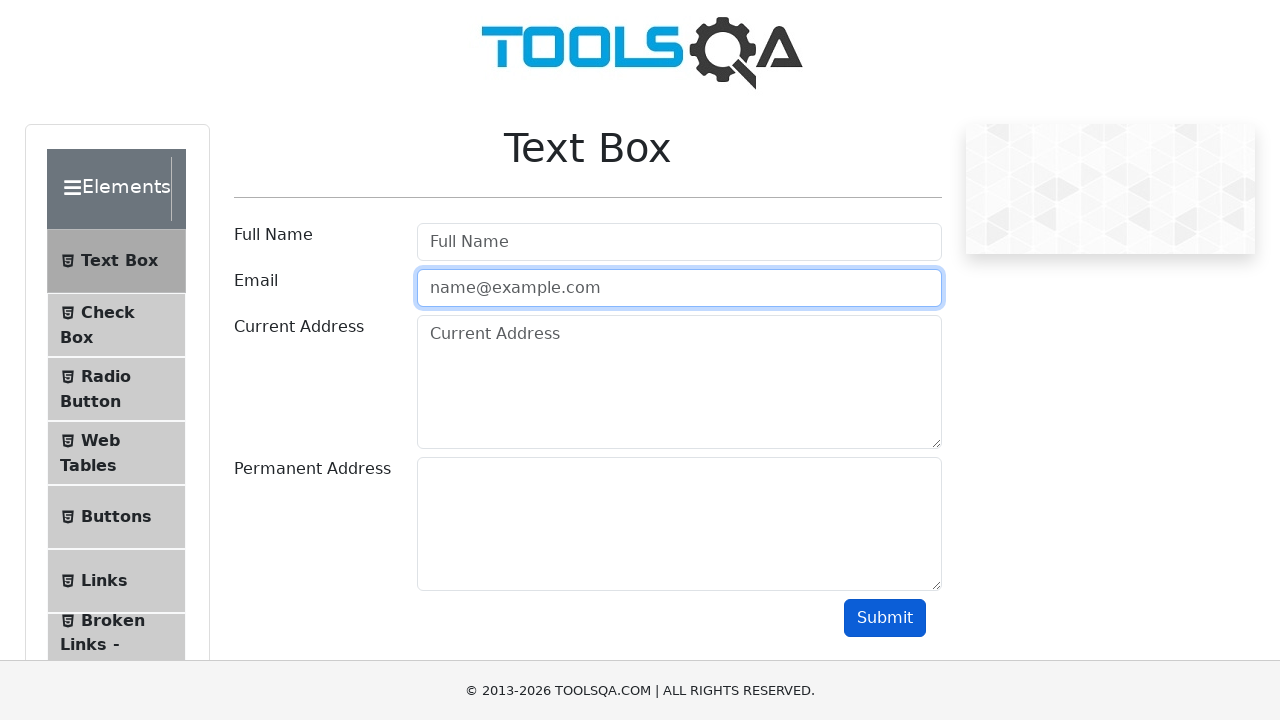